Tests window handle management by clicking multiple social media links on a page that open new browser windows/tabs, then switches between windows to find a specific window by title.

Starting URL: https://opensource-demo.orangehrmlive.com/web/index.php/auth/login

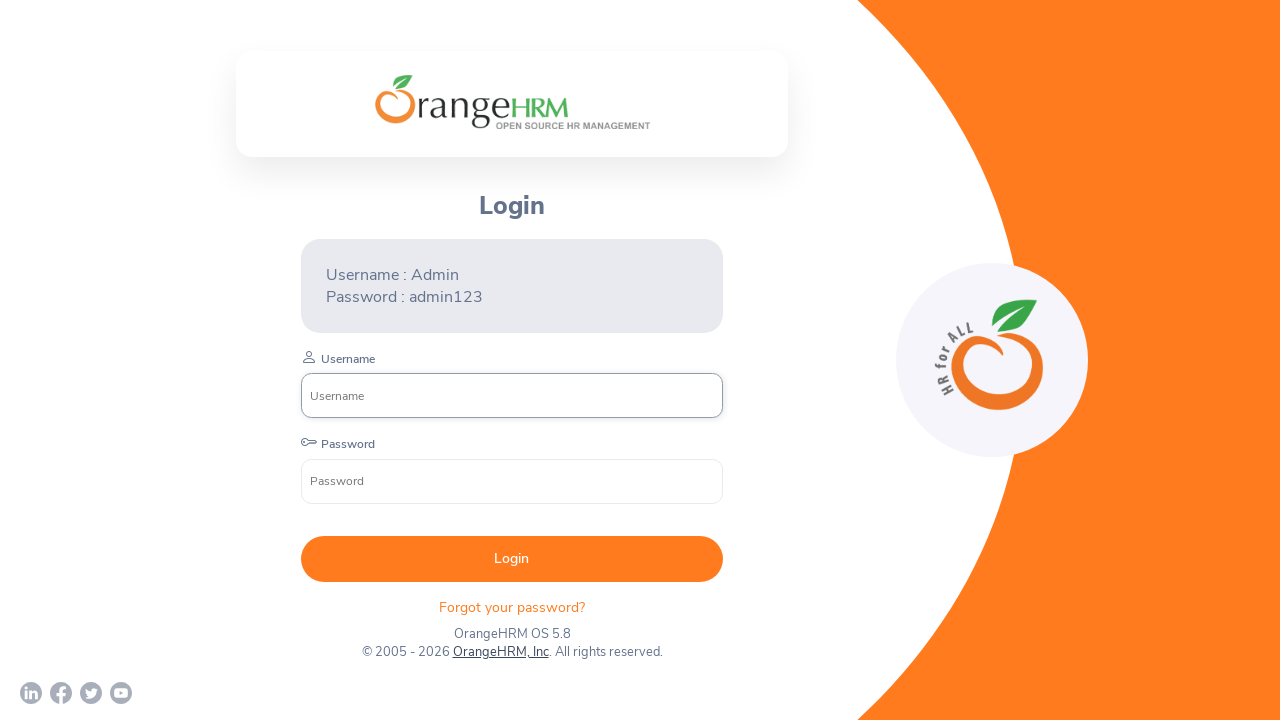

Waited for page to load (networkidle state)
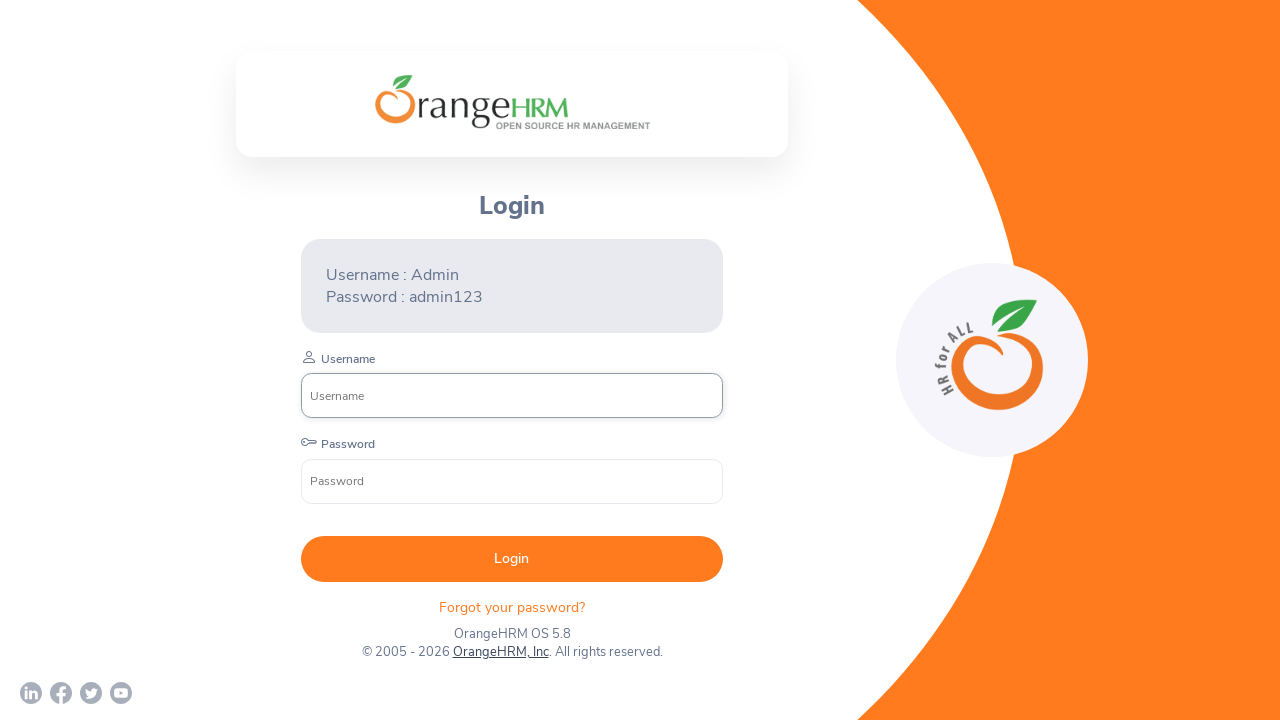

Clicked 4th social media link to open new window at (121, 693) on xpath=//div[@id='app']//div/a[4]
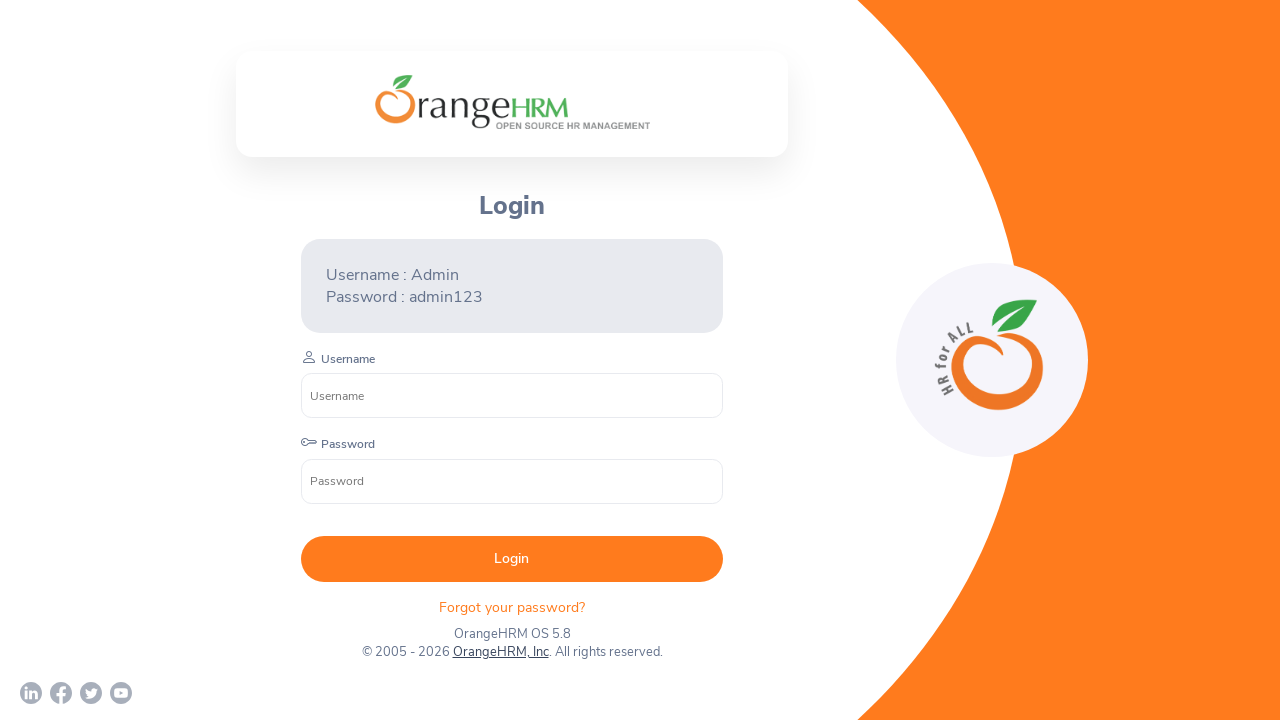

Waited 1000ms for new window to open
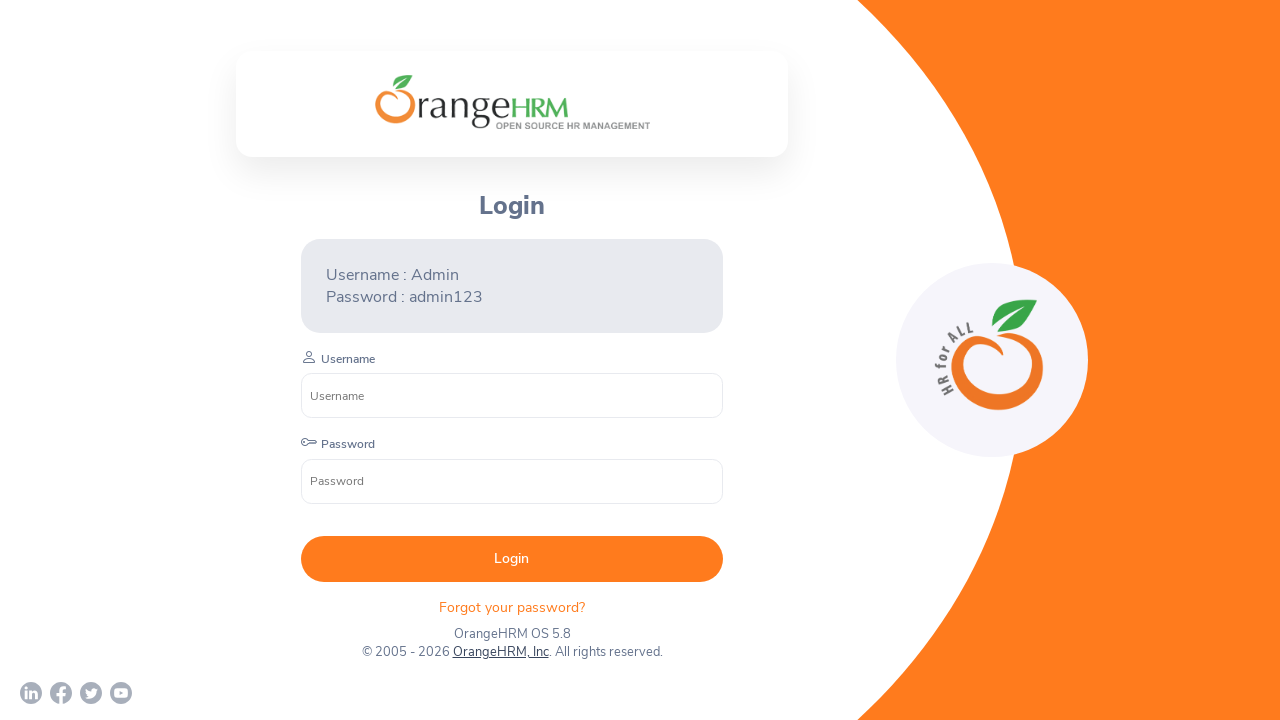

Clicked 3rd social media link to open new window at (91, 693) on xpath=//div[@id='app']//div/a[3]
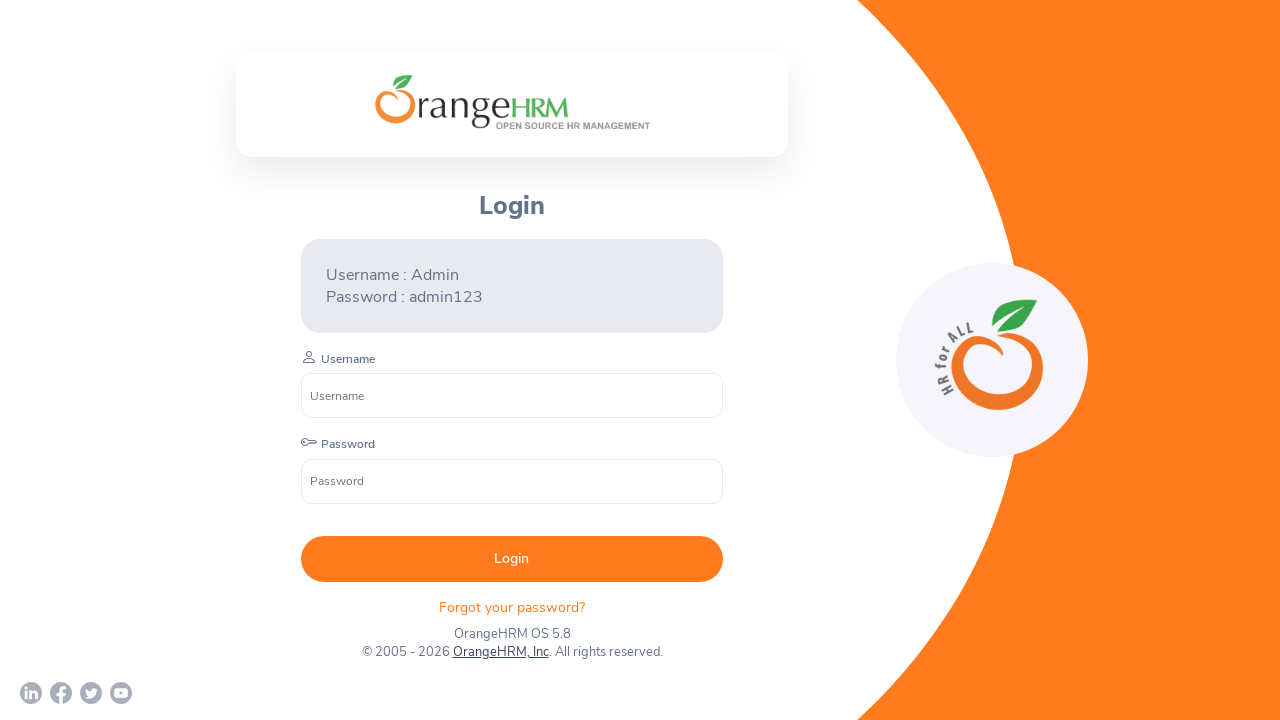

Waited 1000ms for new window to open
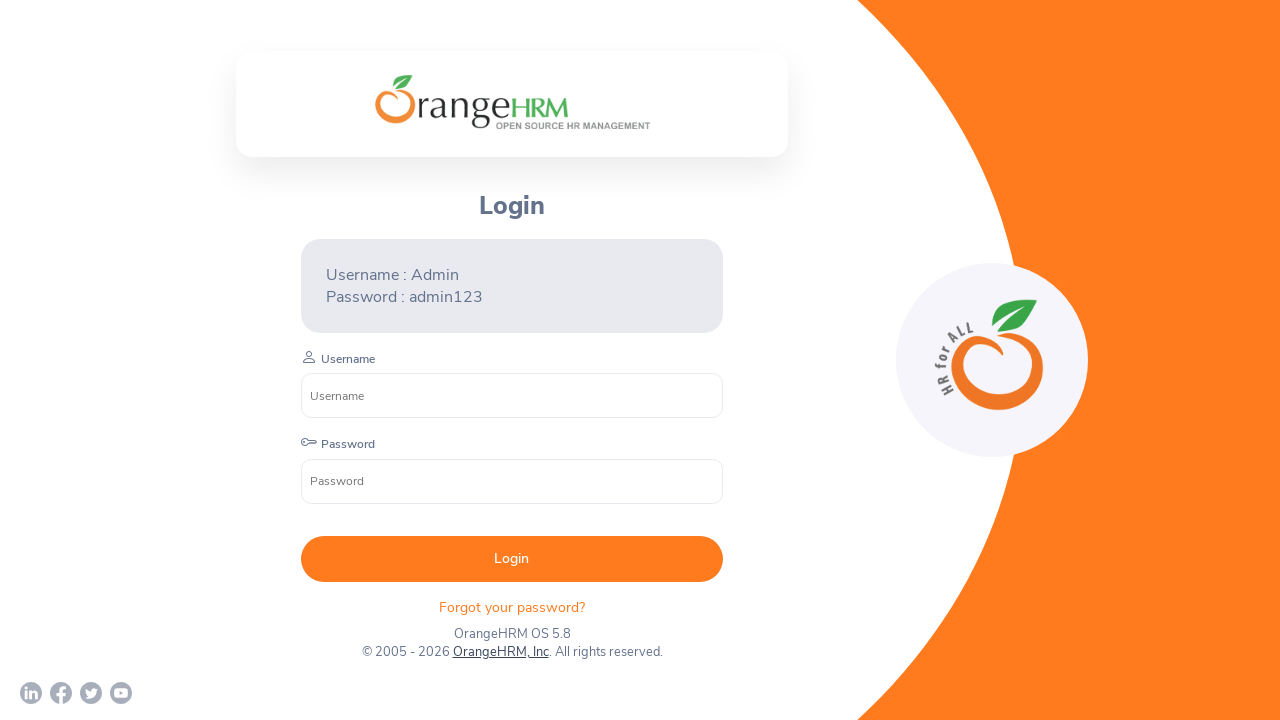

Clicked 1st social media link to open new window at (31, 693) on xpath=//div[@id='app']//div/a[1]
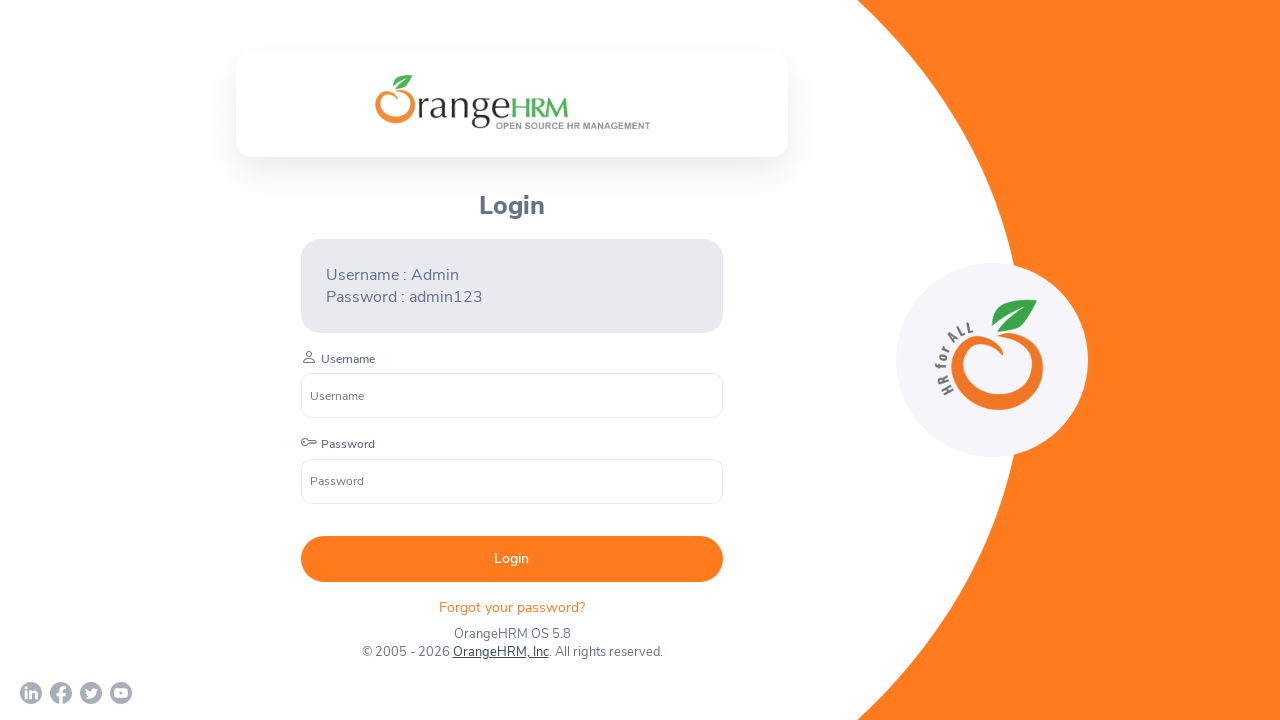

Waited 1000ms for new window to open
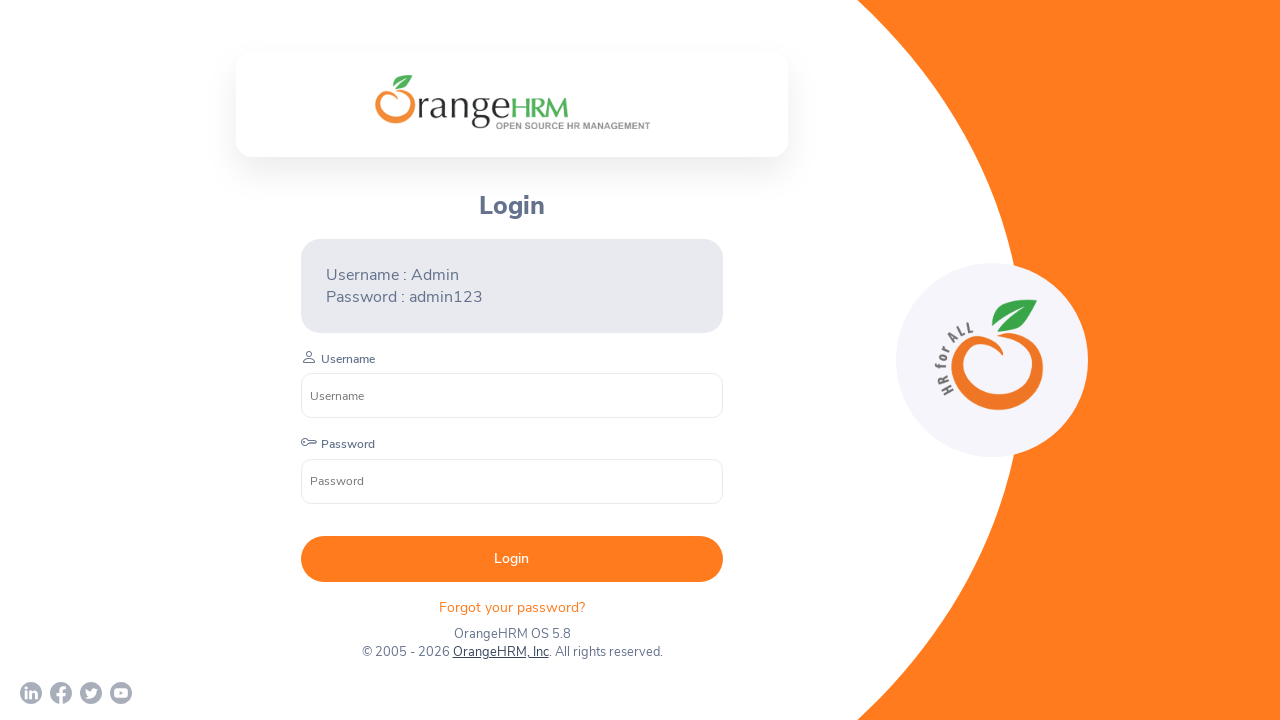

Retrieved all open pages/windows from context
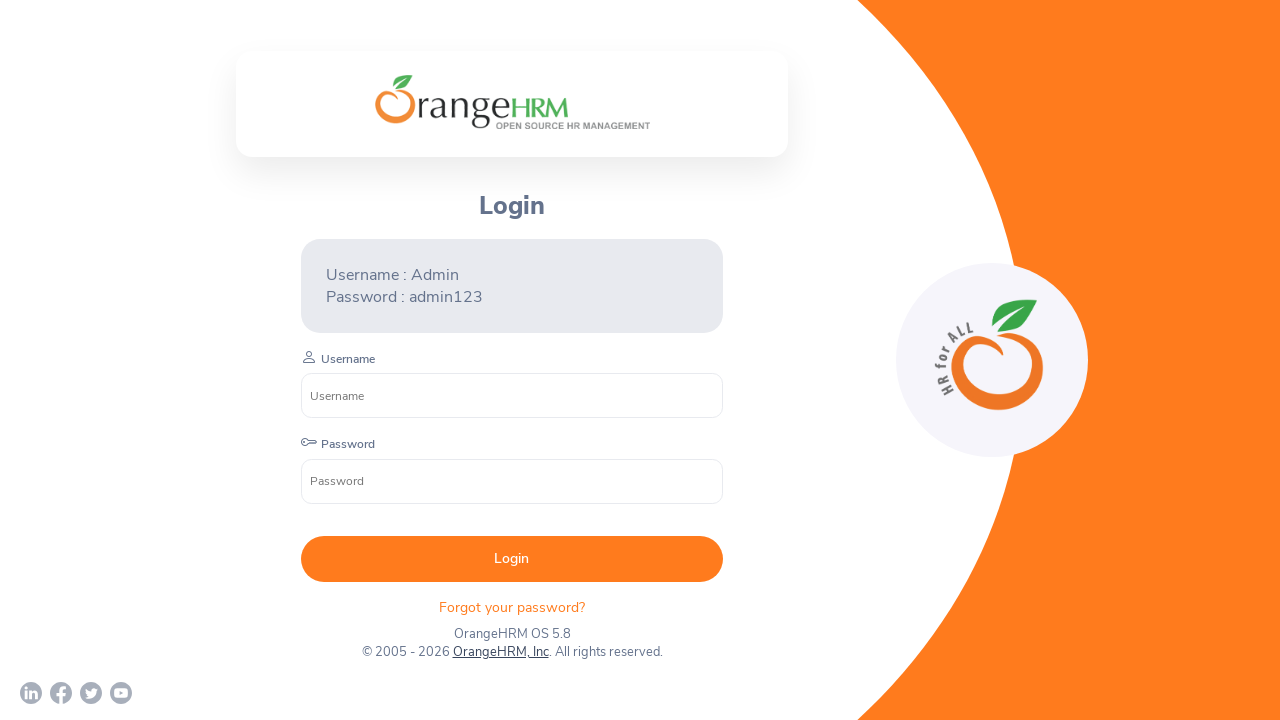

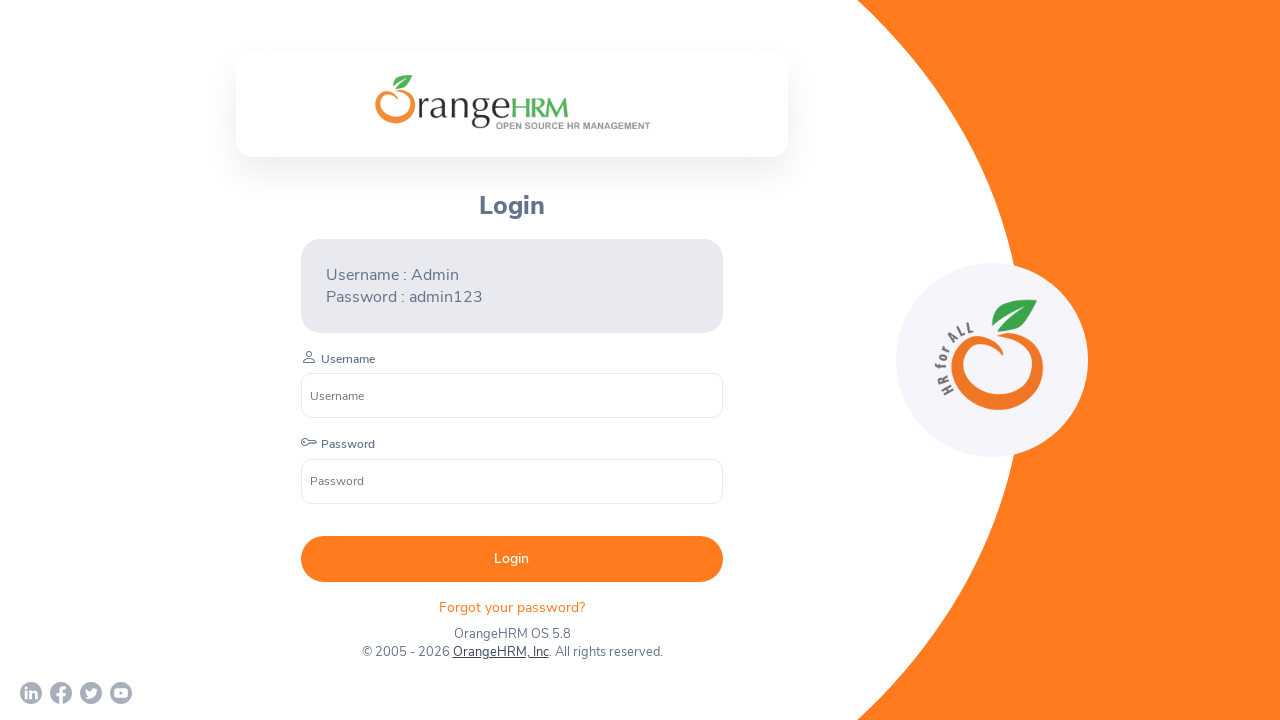